Tests displaying growl-style notifications on a web page by injecting jQuery and jQuery Growl library, then triggering various notification types (default, error, notice, warning).

Starting URL: https://the-internet.herokuapp.com/

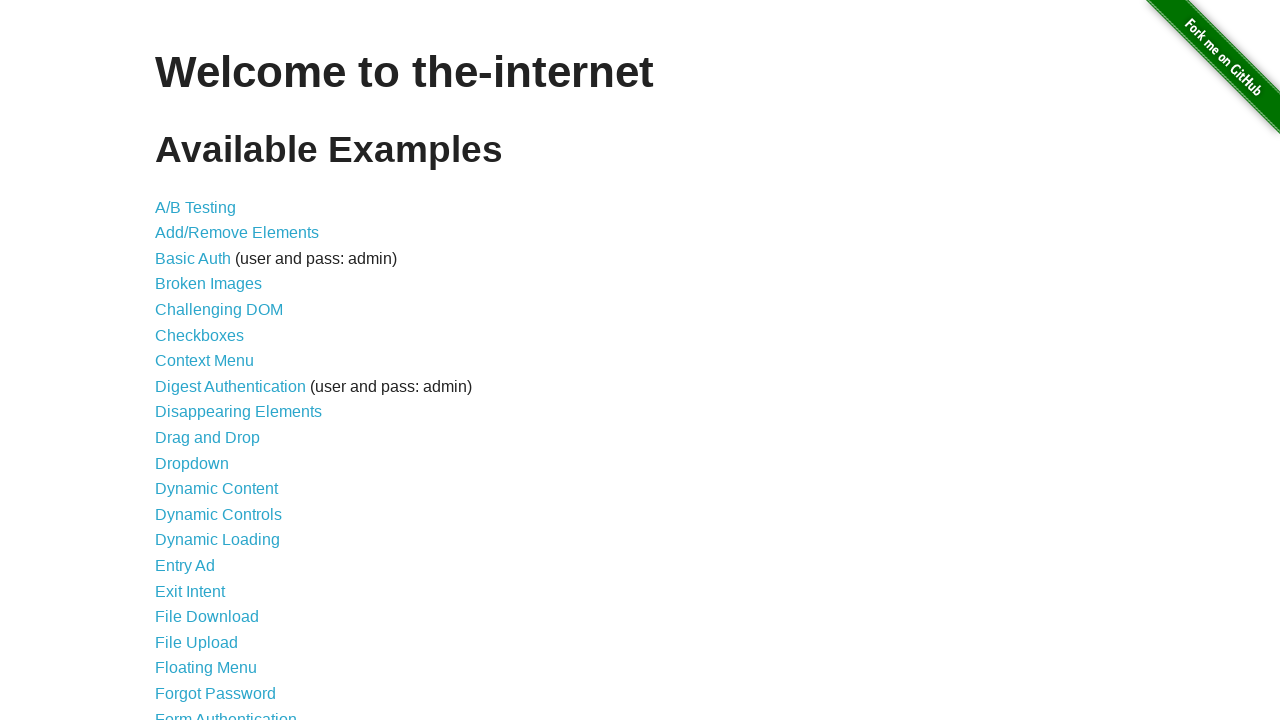

Injected jQuery library into the page
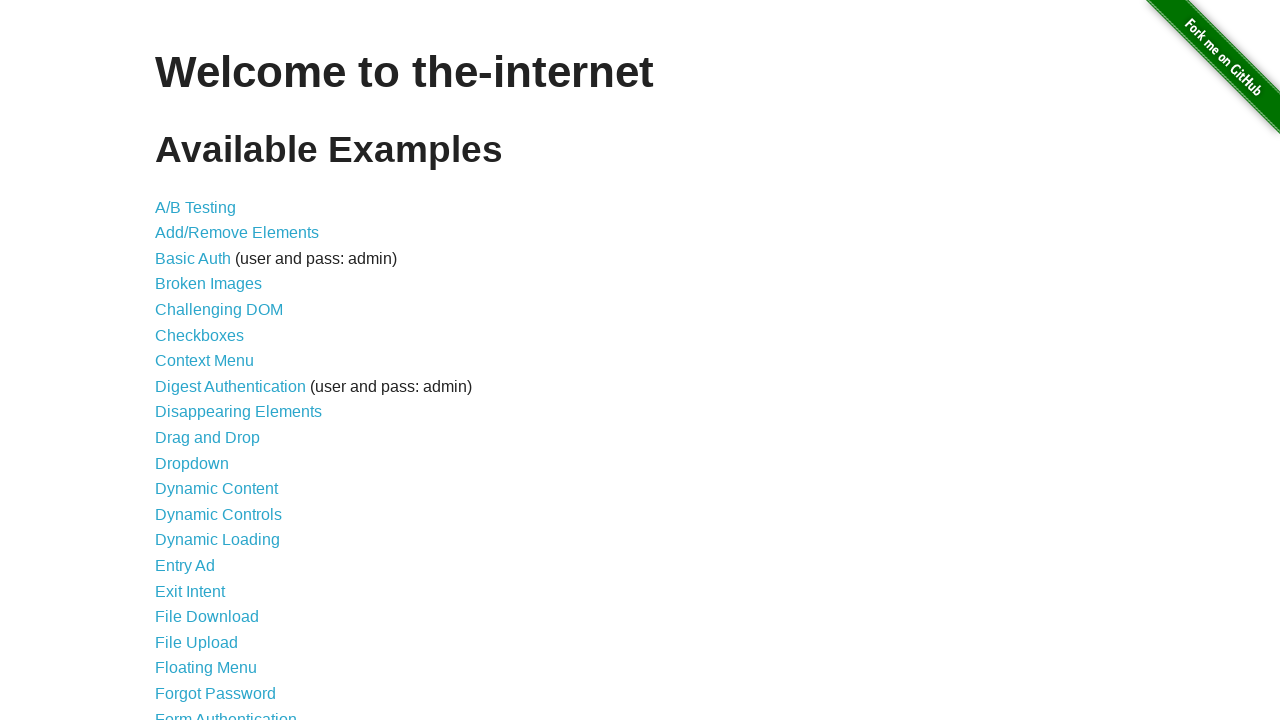

jQuery library loaded successfully
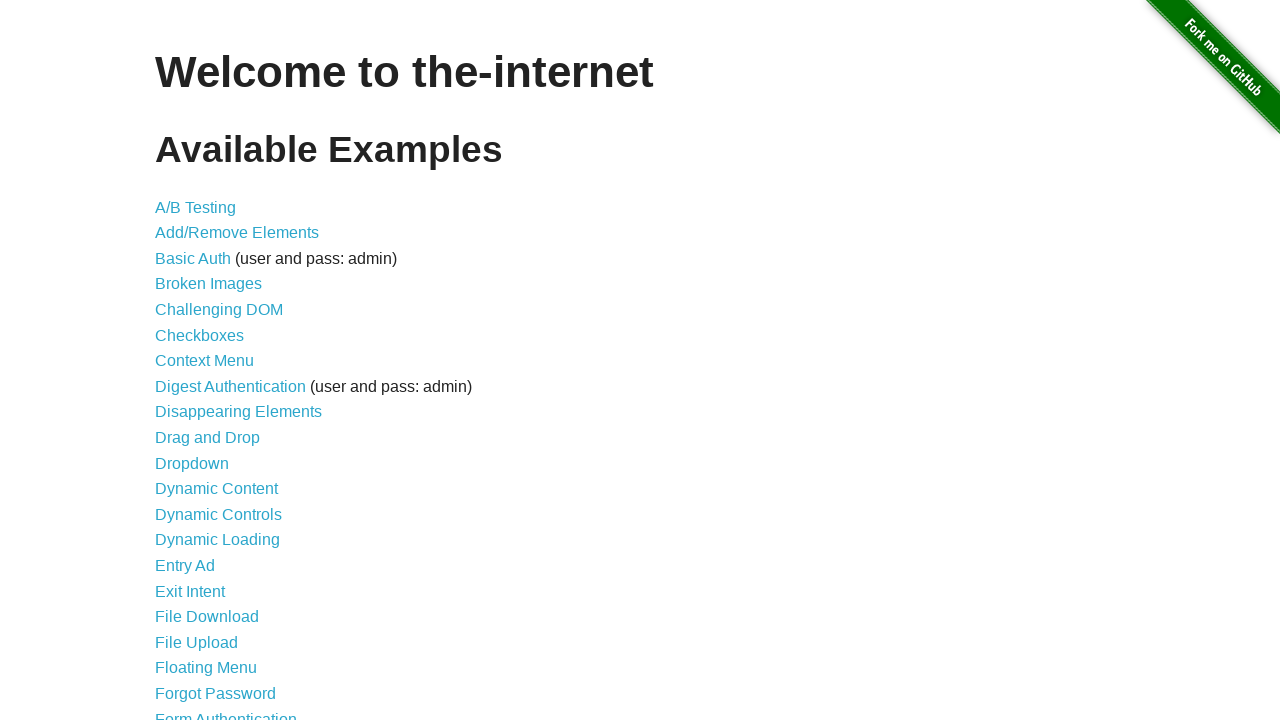

Loaded jQuery Growl library script
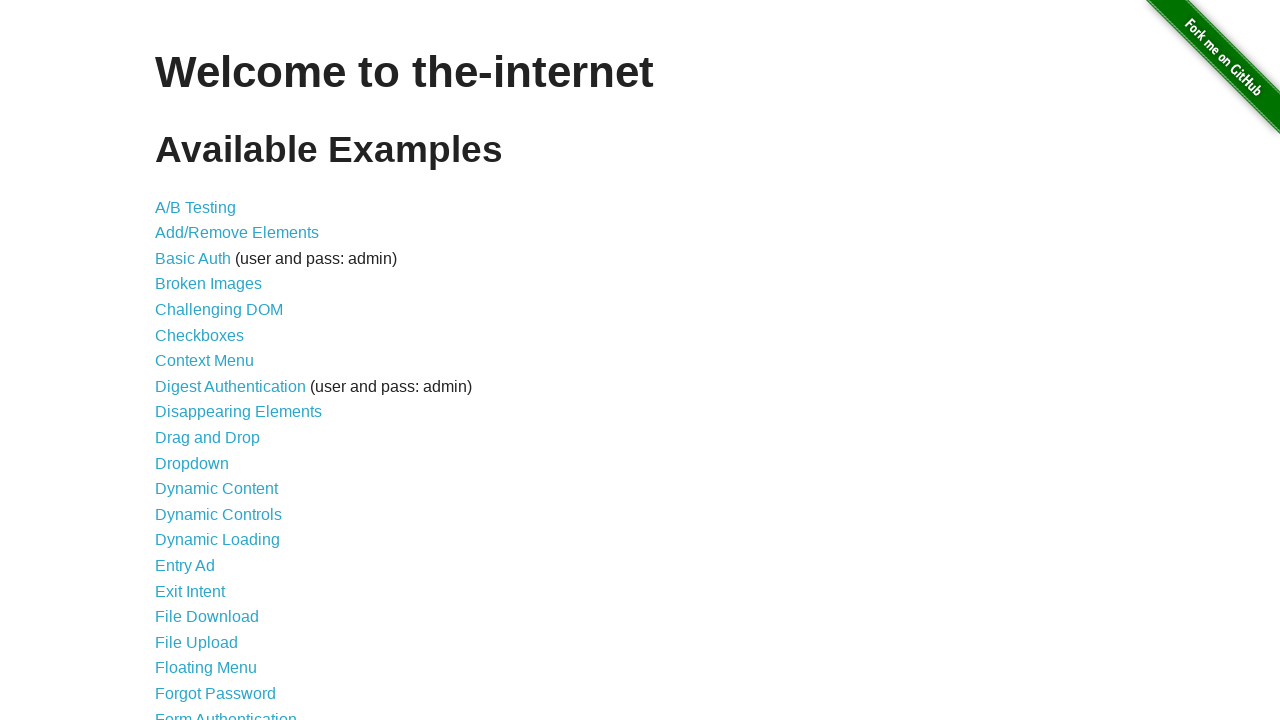

Injected jQuery Growl CSS styles
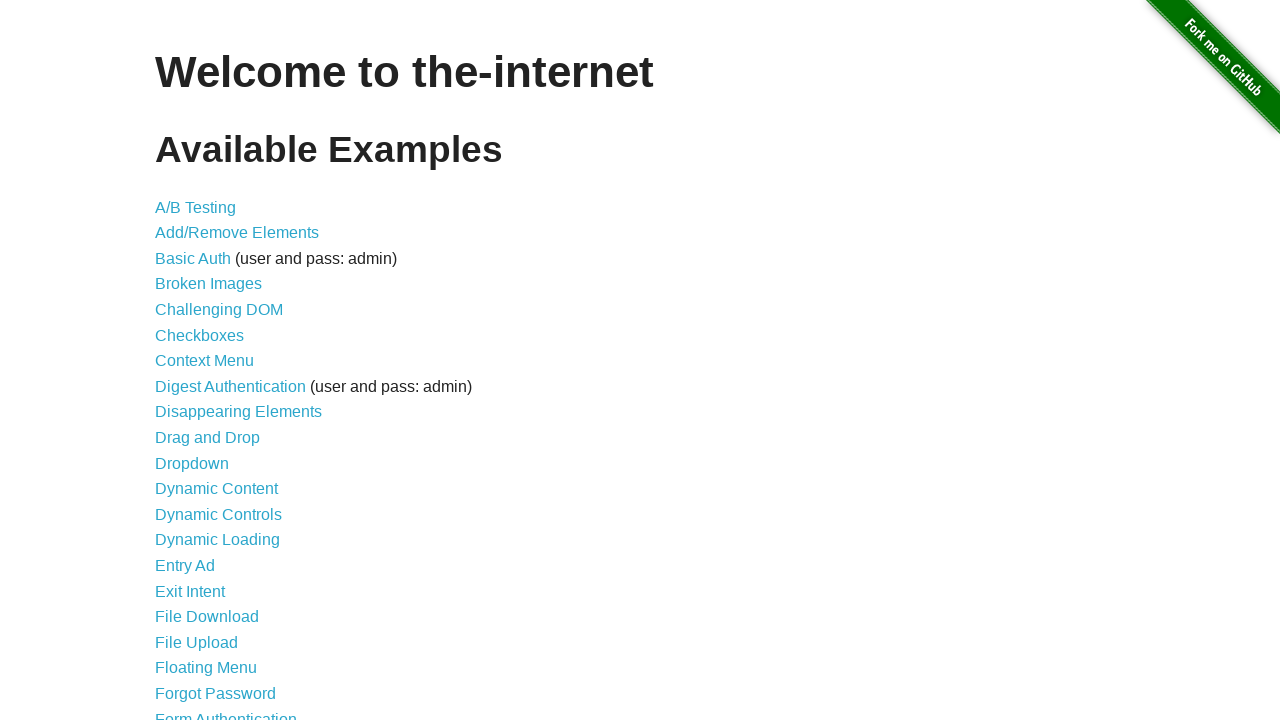

jQuery Growl library function is available
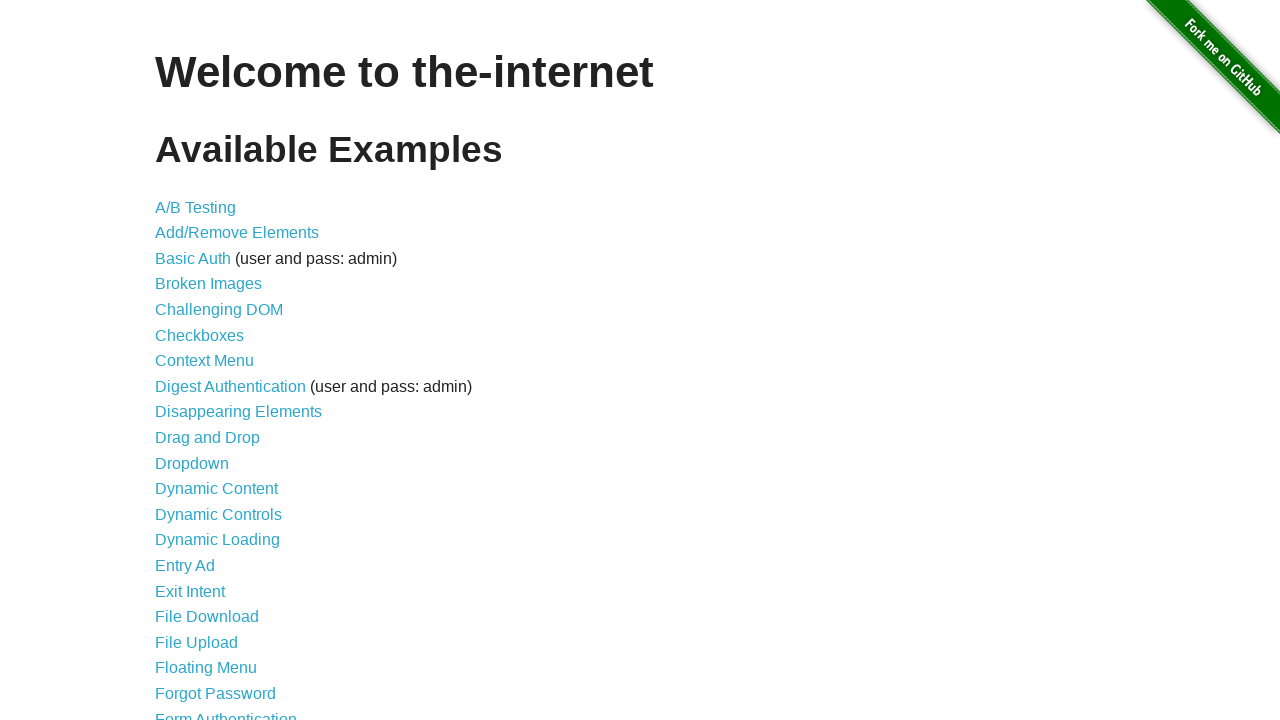

Displayed default growl notification with title 'GET'
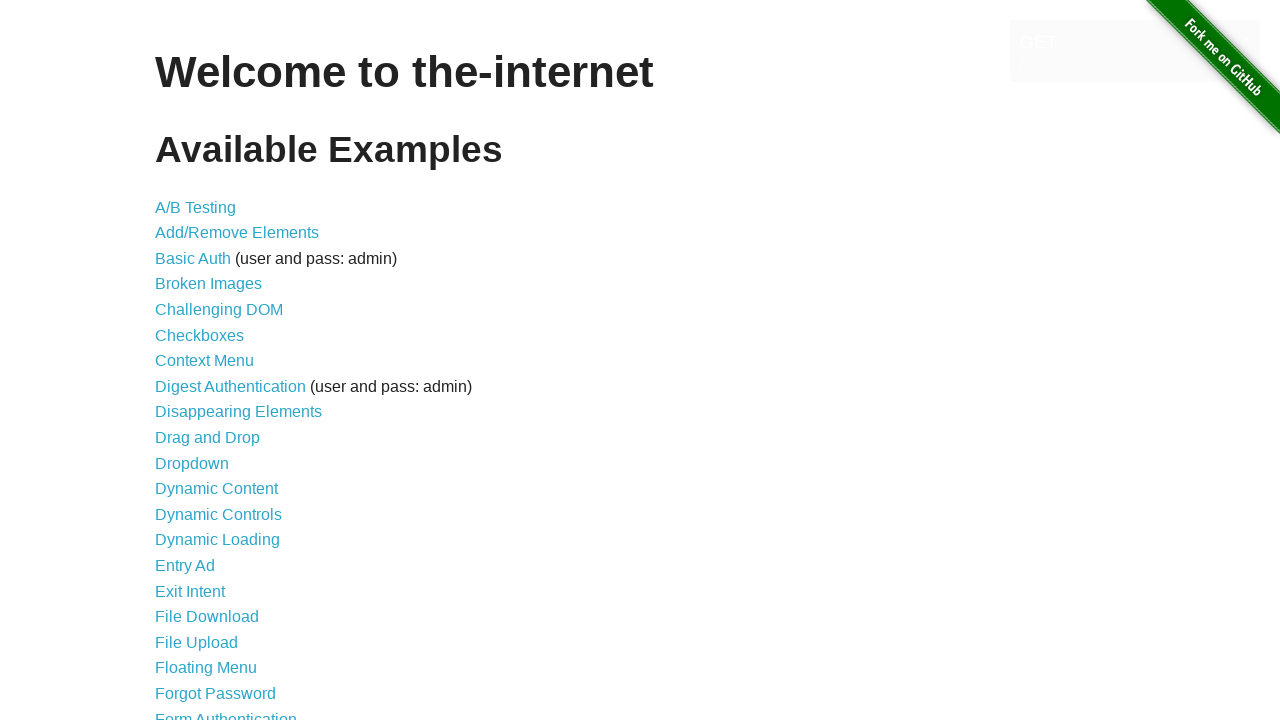

Displayed error growl notification
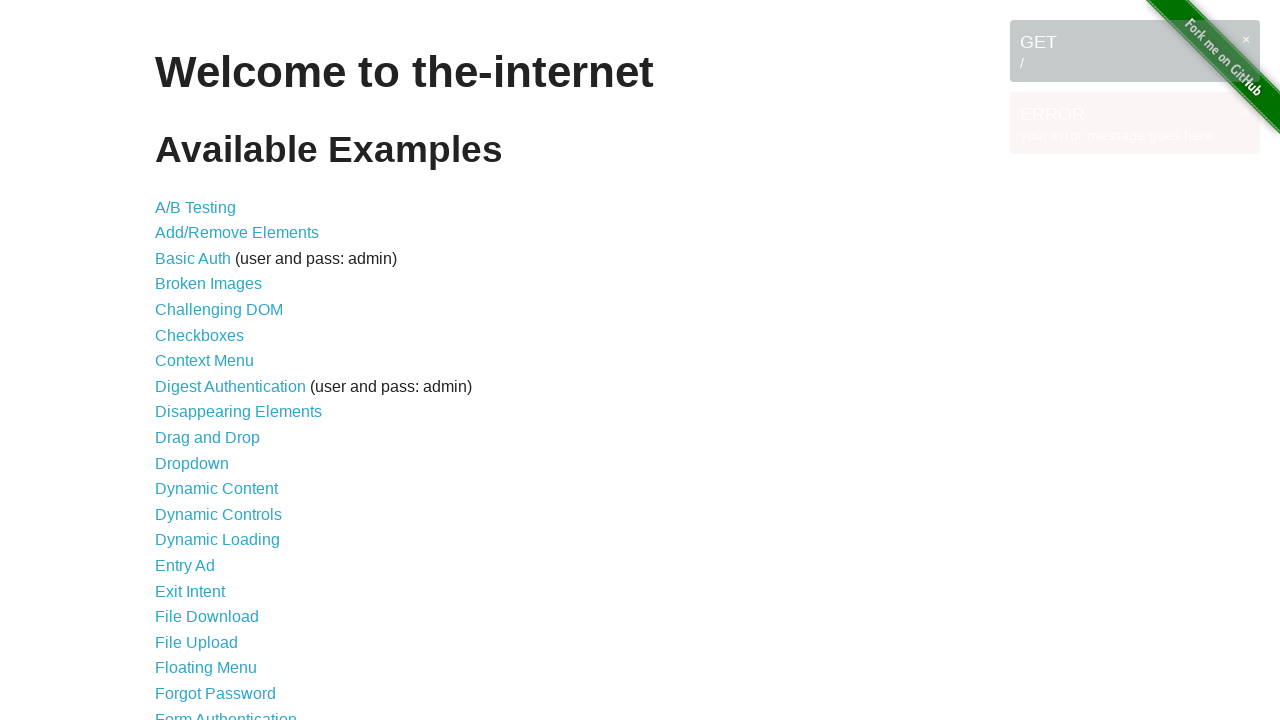

Displayed notice growl notification
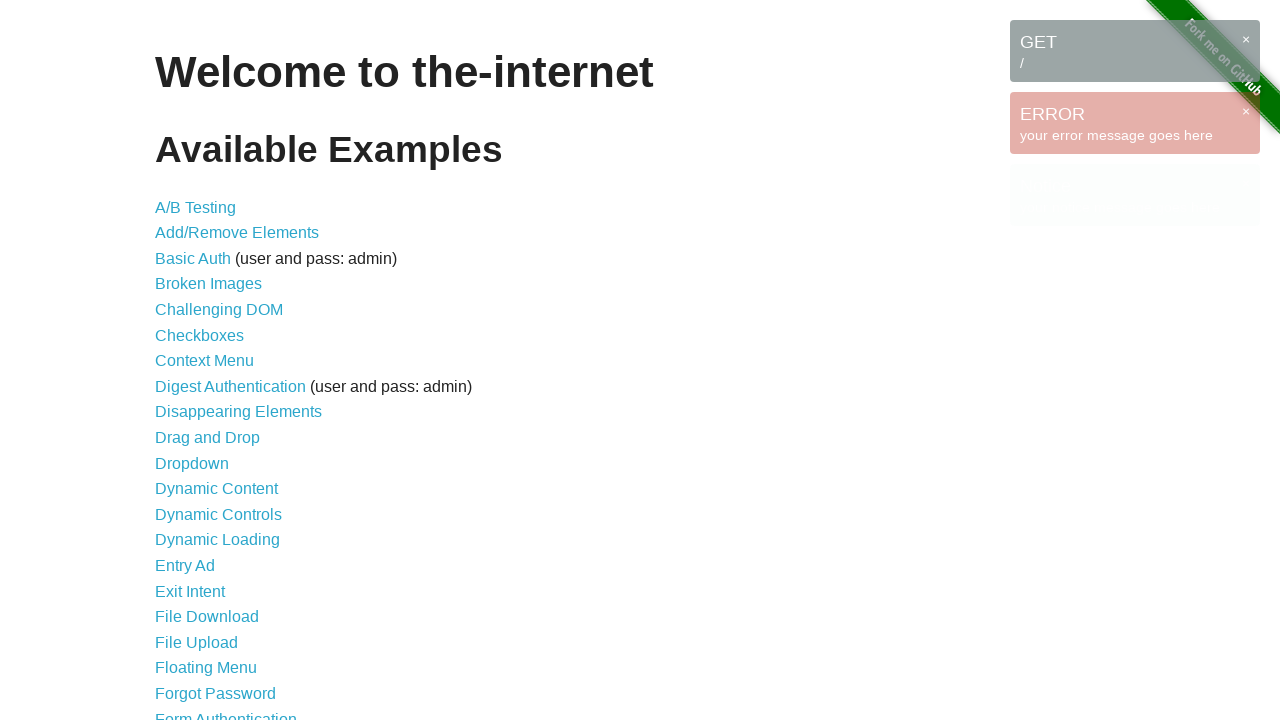

Displayed warning growl notification
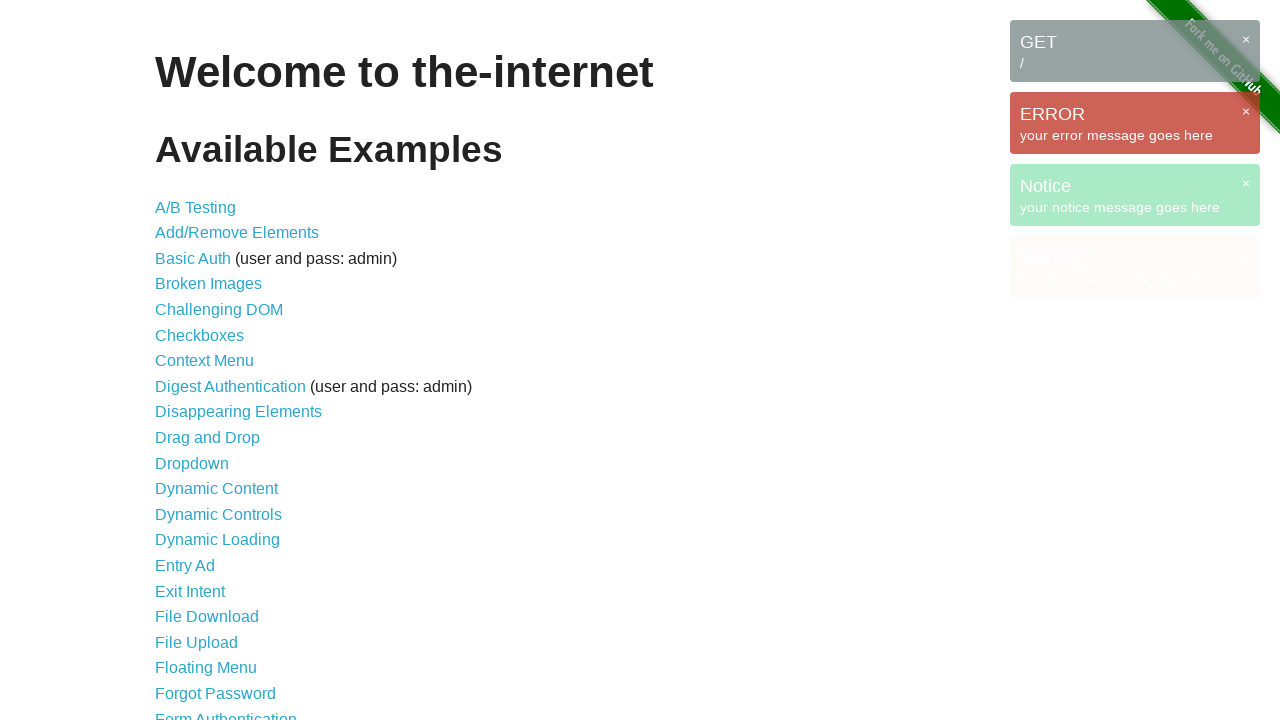

All growl notifications are visible on the page
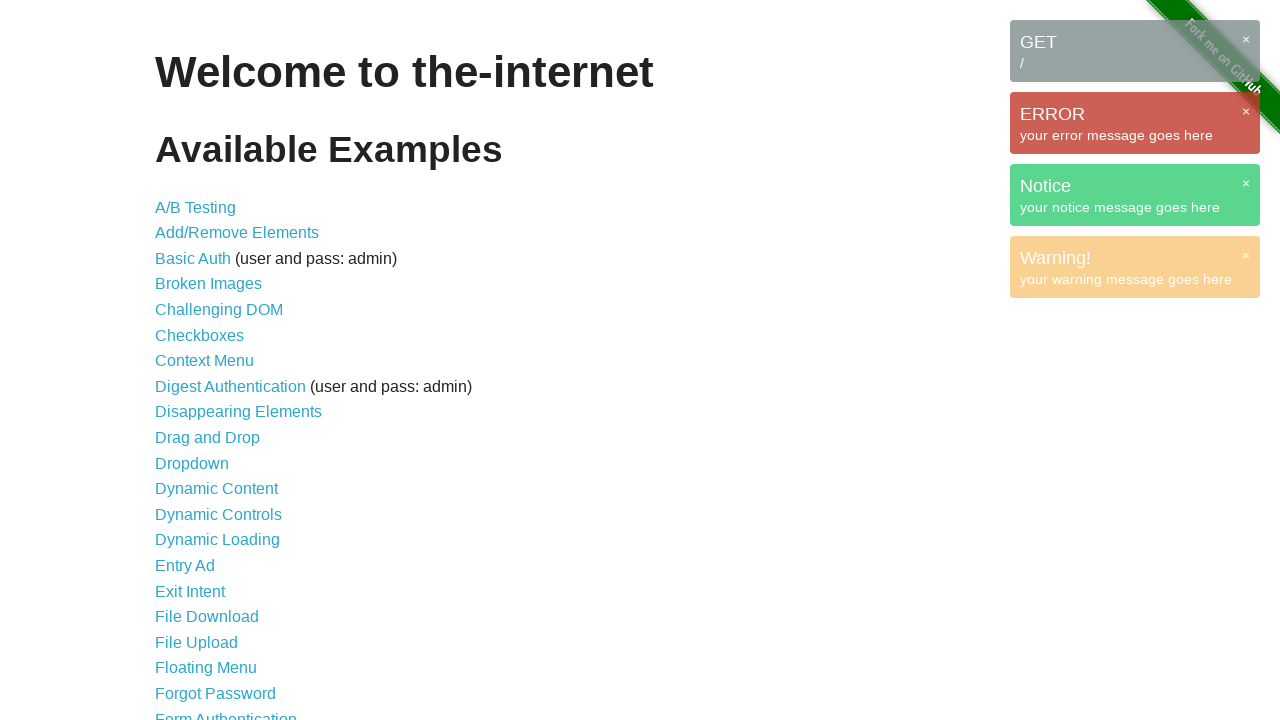

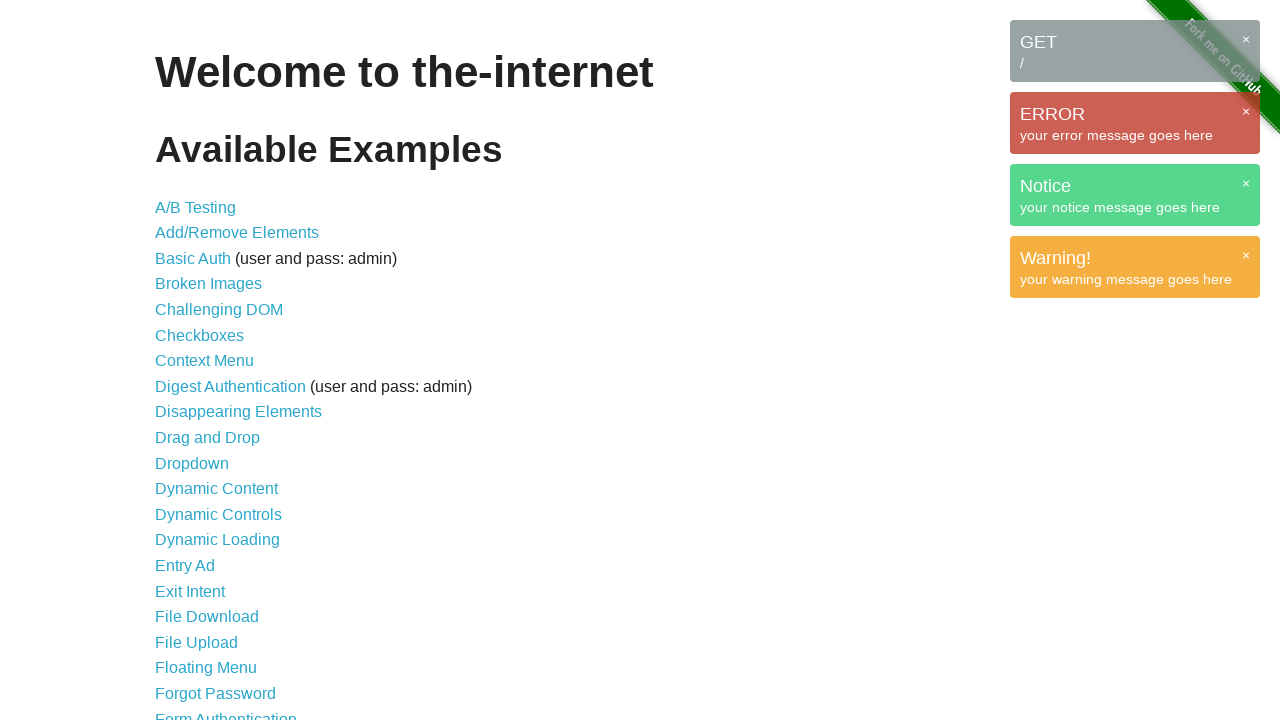